Tests triangle classification with isosceles triangle sides (2, 5, 5)

Starting URL: https://testpages.eviltester.com/styled/apps/triangle/triangle001.html

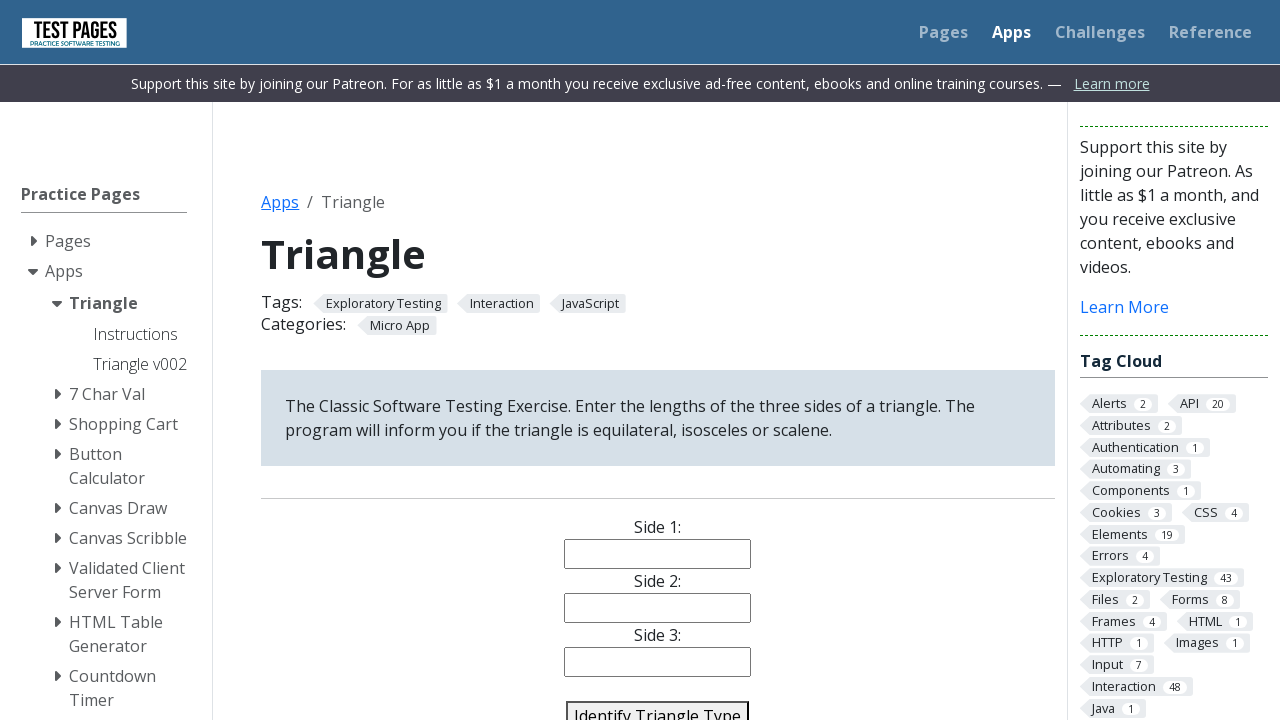

Filled side 1 input with value '2' on input[name='side1']
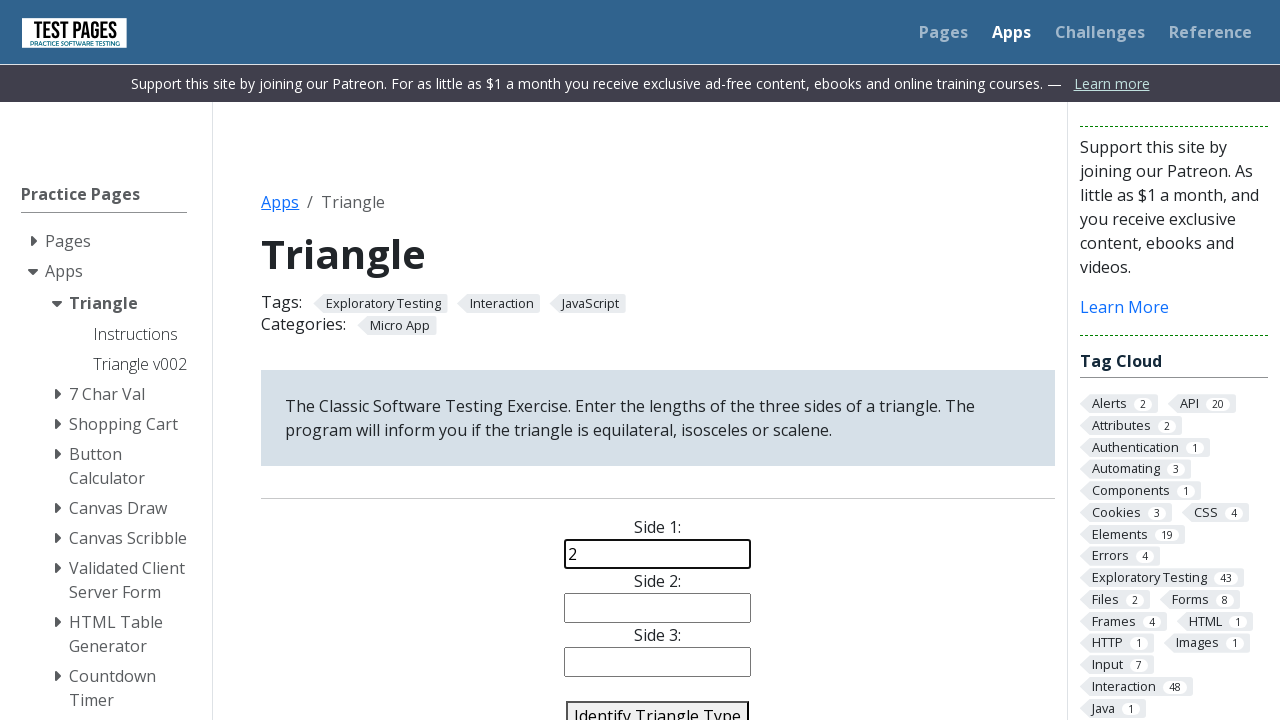

Filled side 2 input with value '5' on input[name='side2']
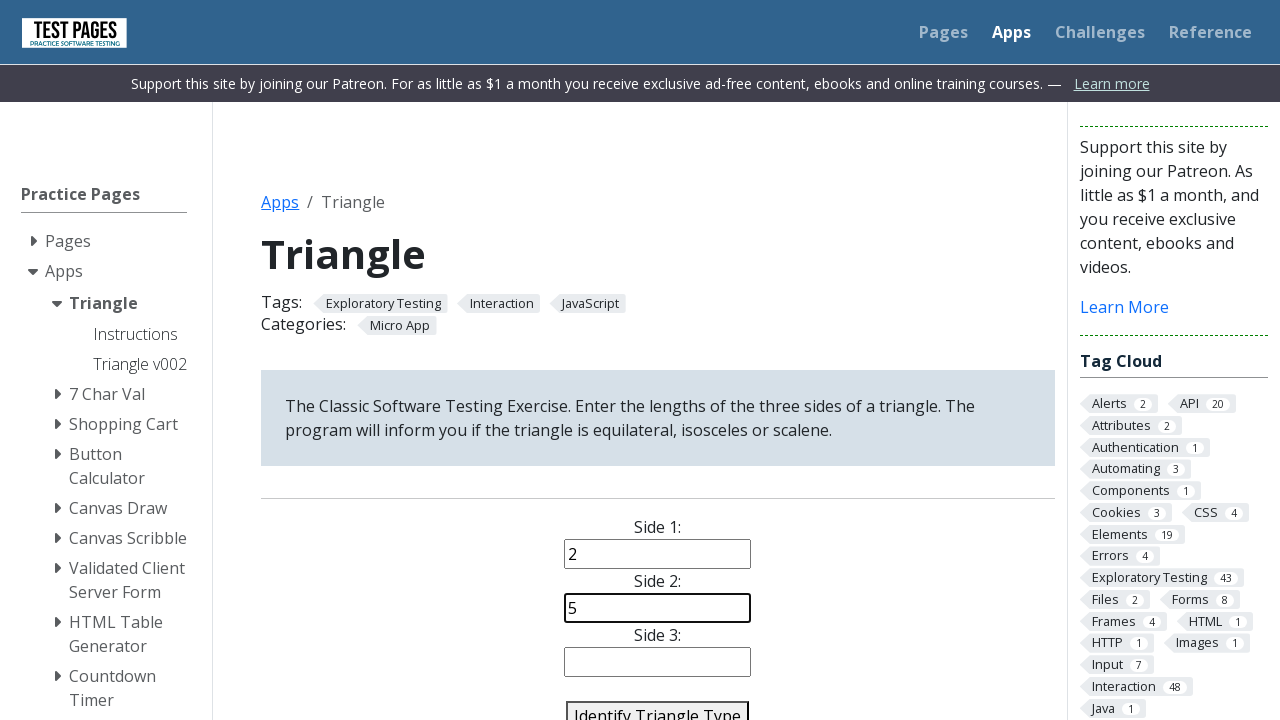

Filled side 3 input with value '5' on input[name='side3']
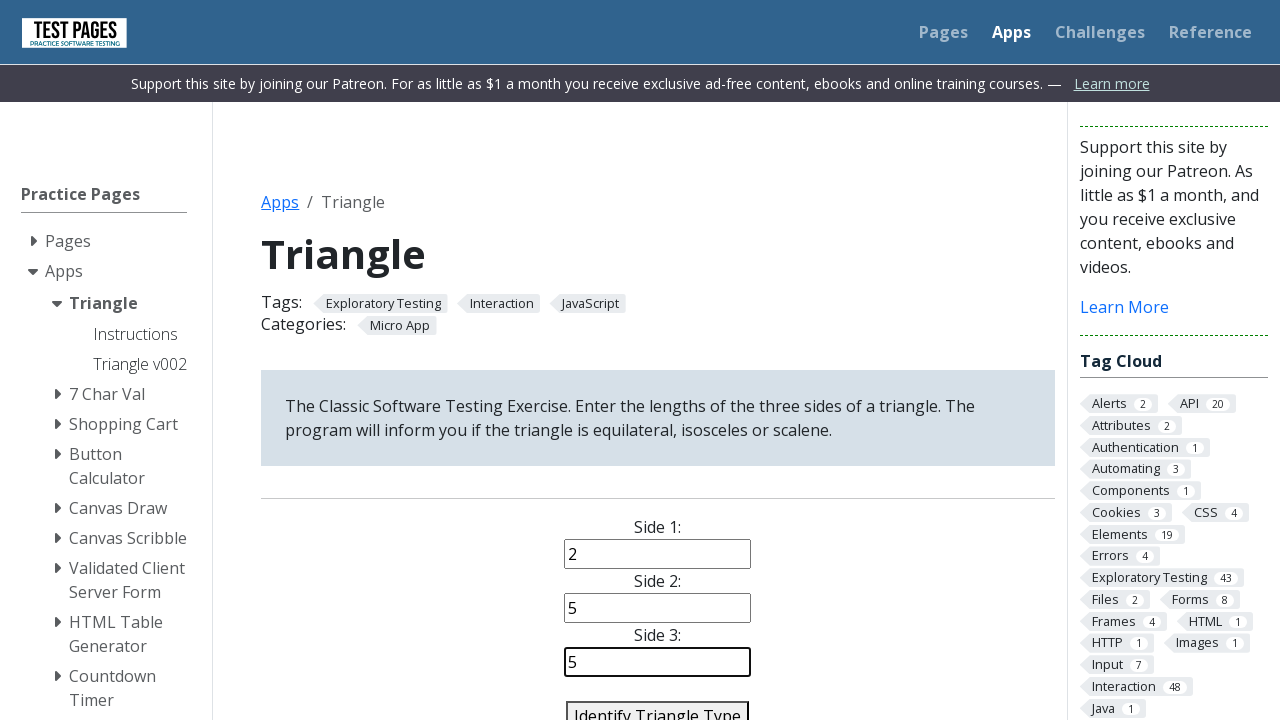

Clicked identify triangle button to classify the triangle at (658, 705) on #identify-triangle-action
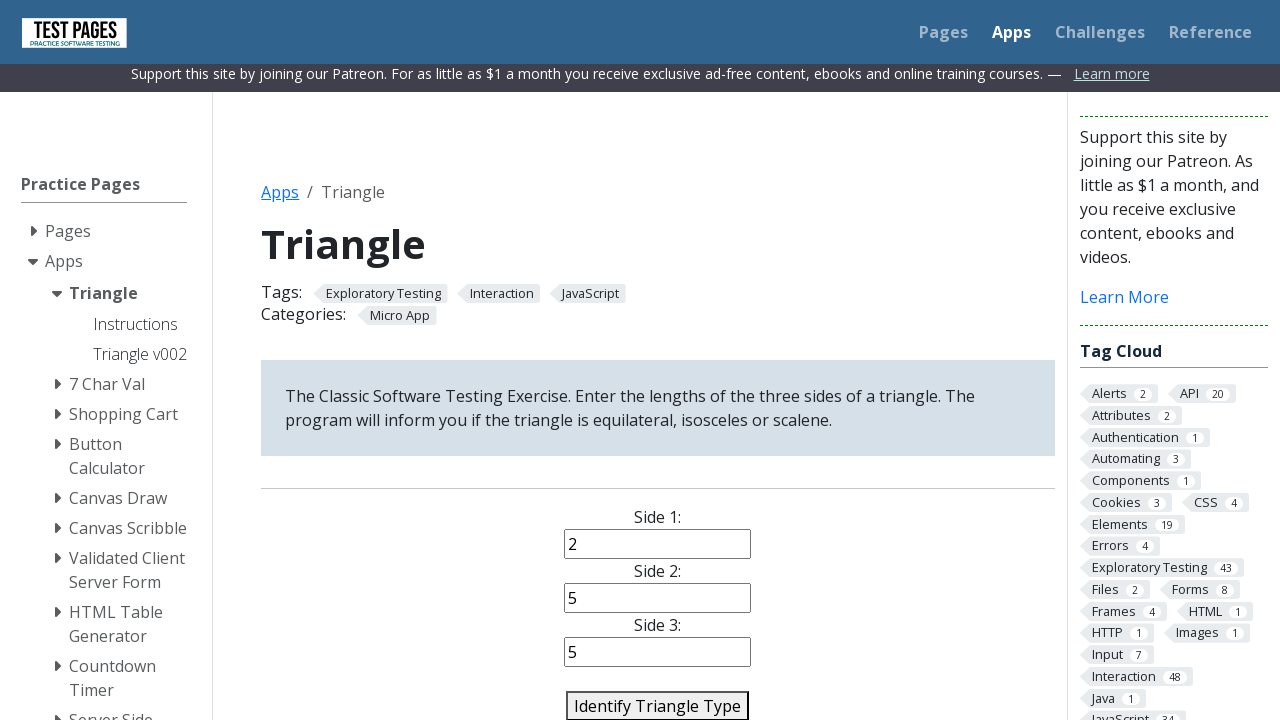

Triangle classification result appeared
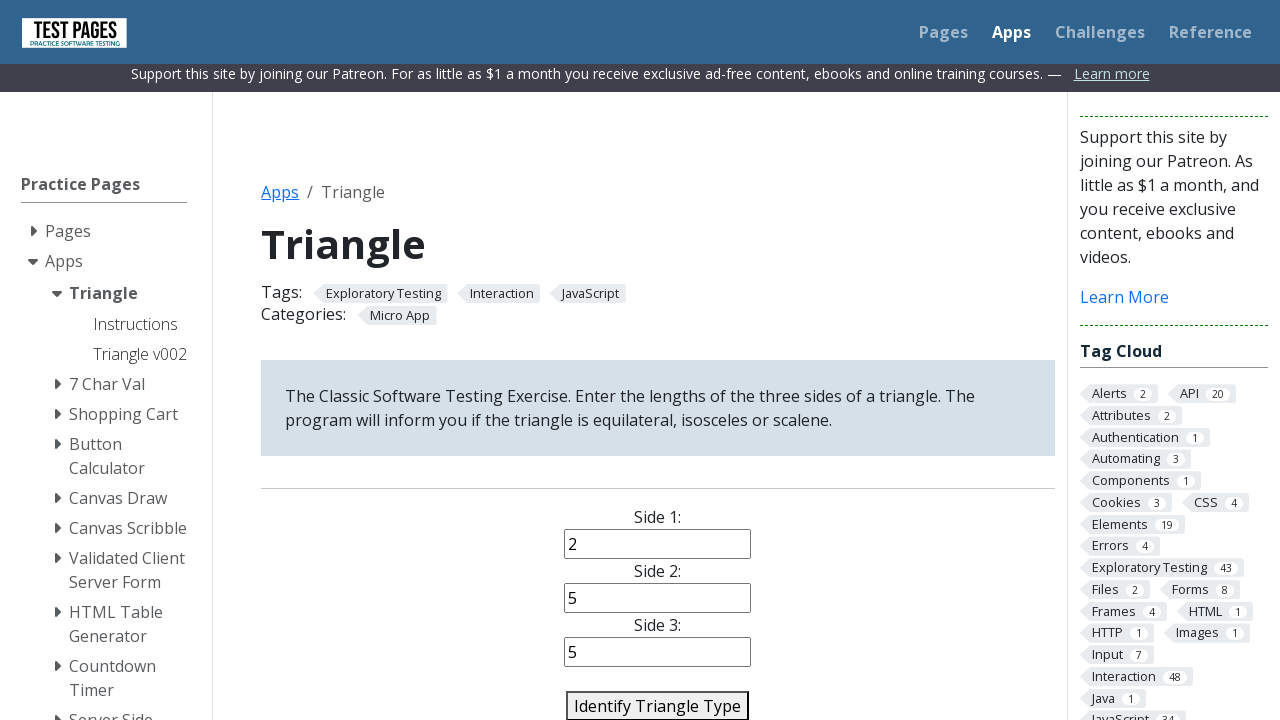

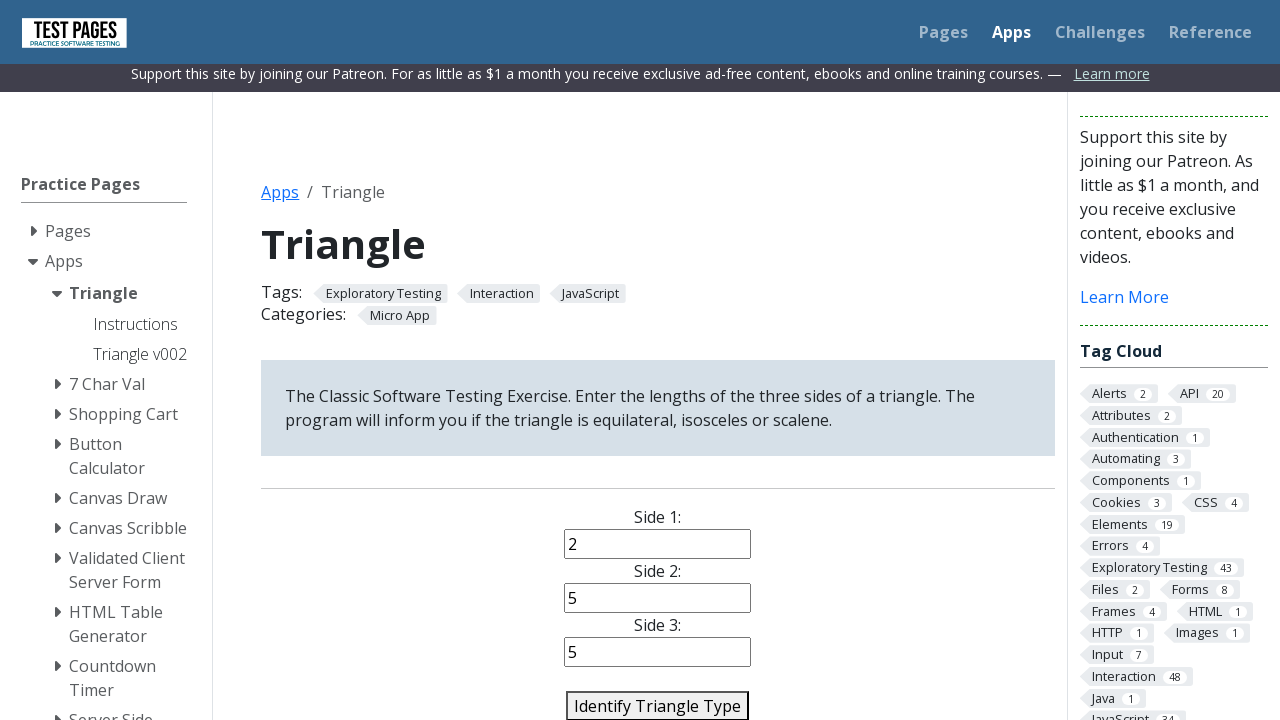